Tests signup with an existing username to verify duplicate user validation

Starting URL: https://www.demoblaze.com/index.html

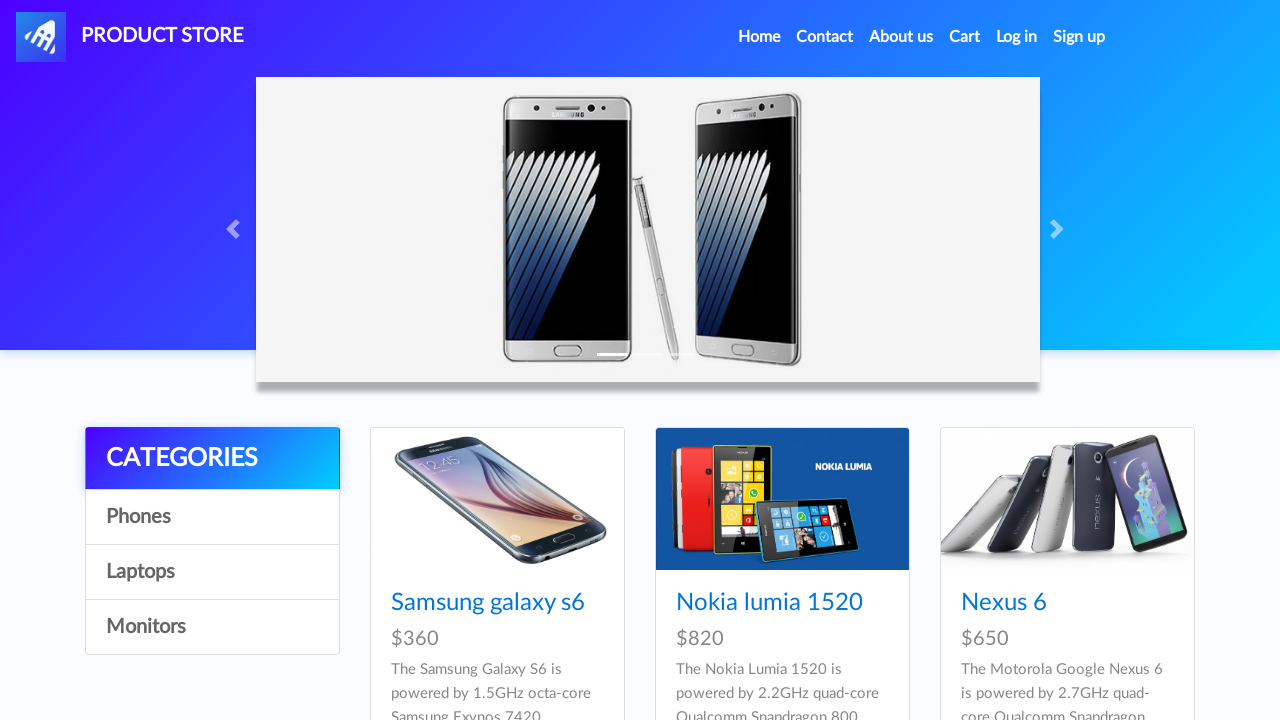

Clicked Sign up link at (1079, 37) on #signin2
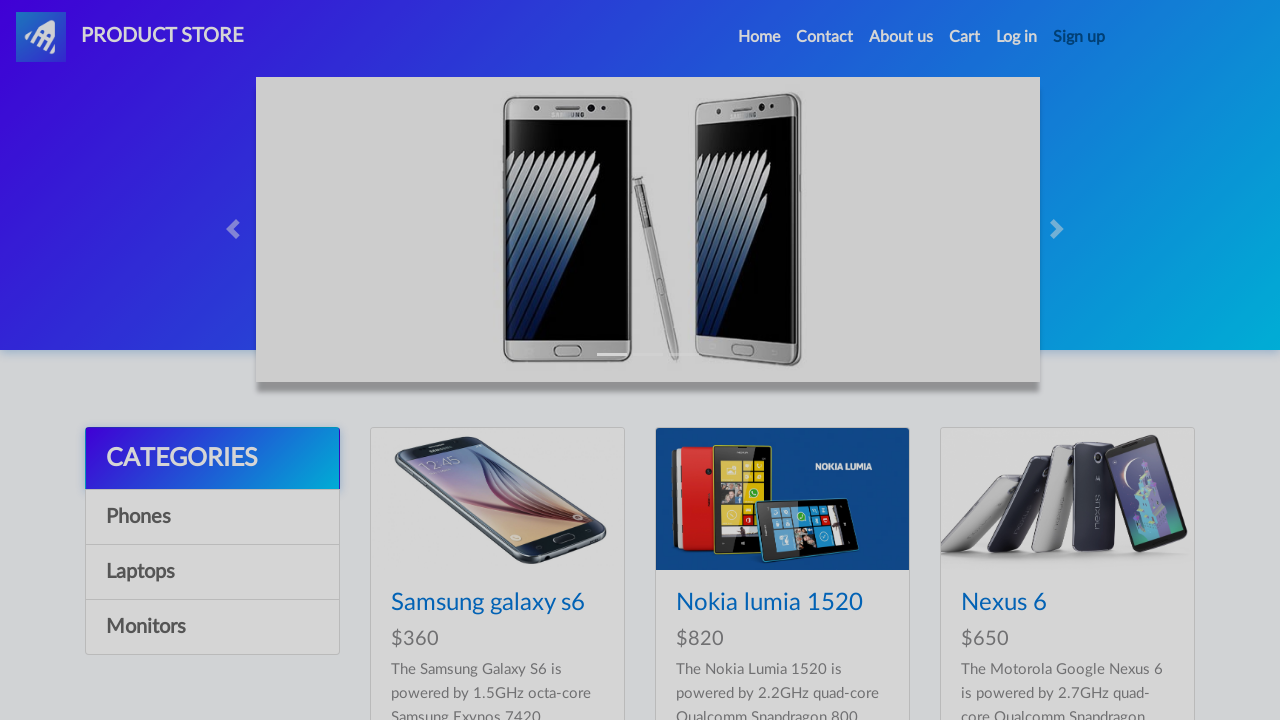

Signup modal appeared with username field visible
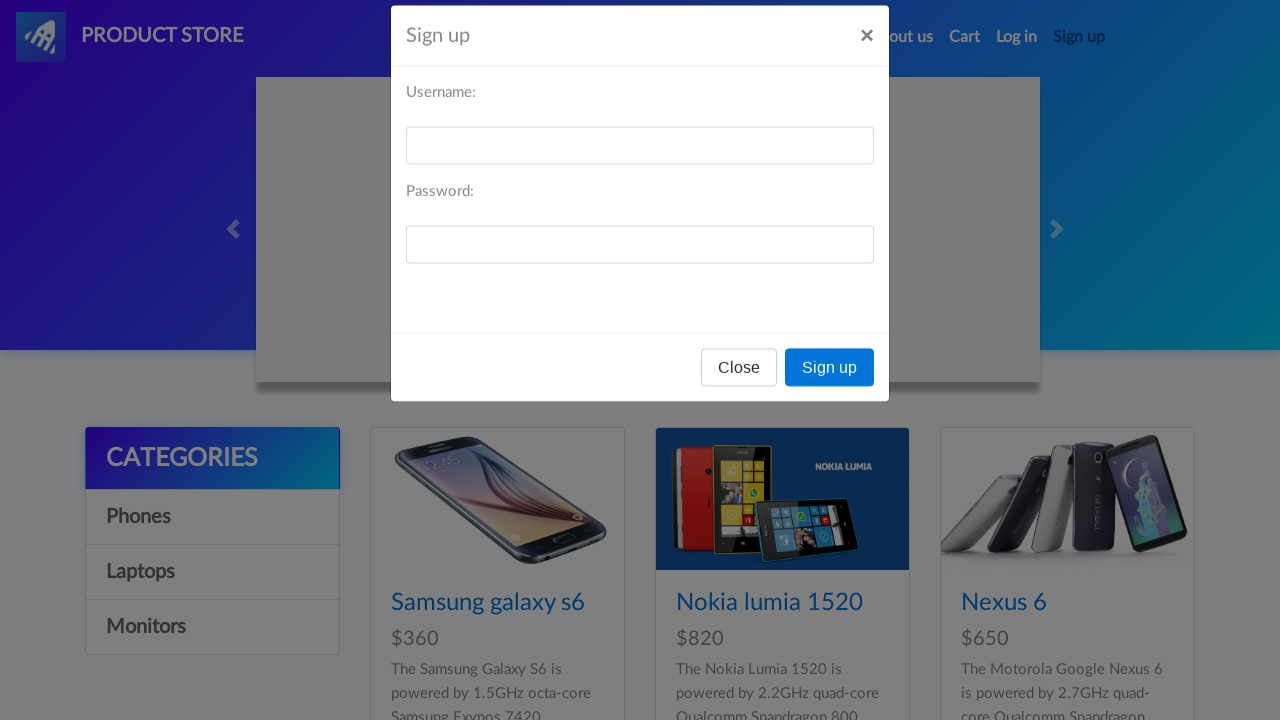

Filled username field with existing username 'atiq' on #sign-username
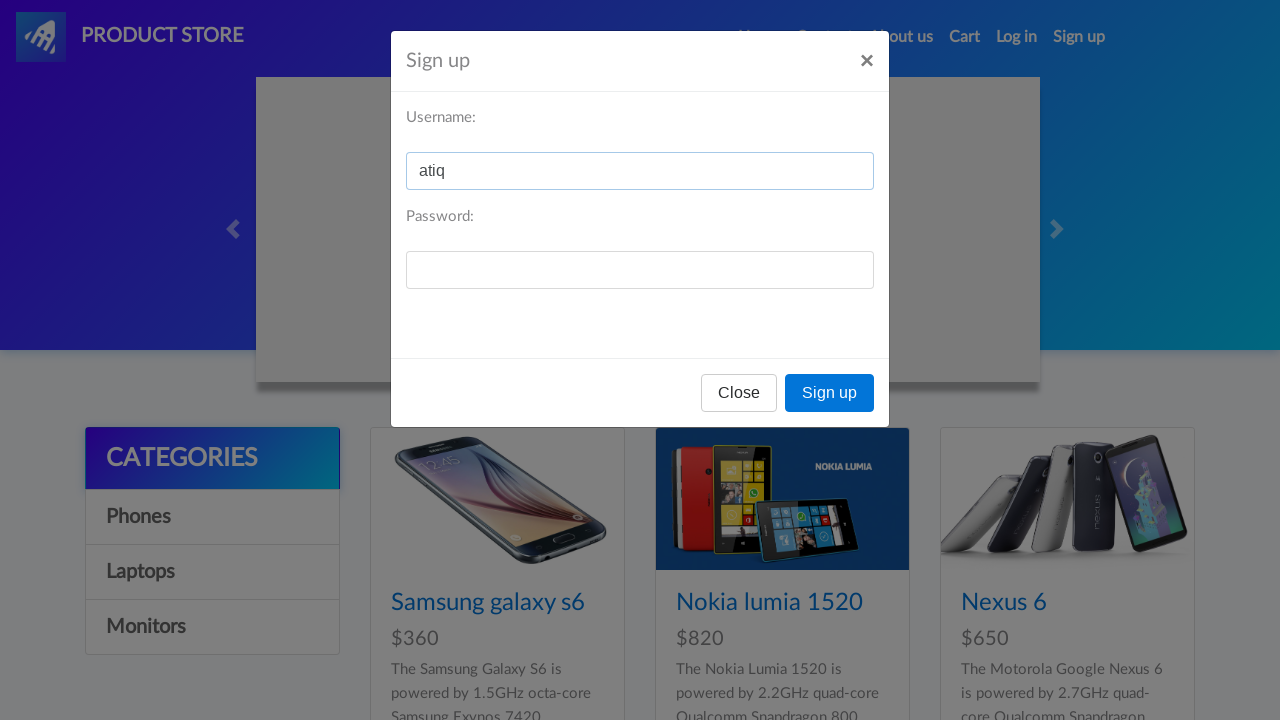

Filled password field with 'nad@123' on #sign-password
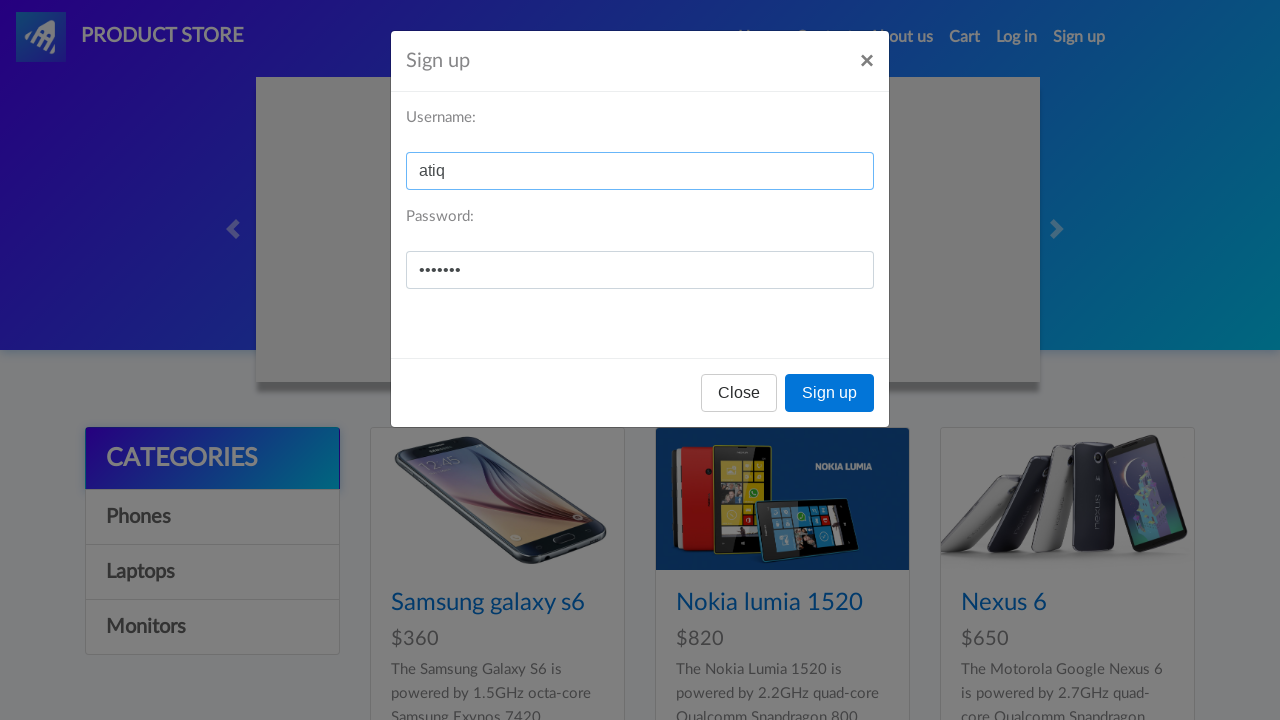

Clicked Sign up button to attempt registration with existing username at (830, 393) on button:has-text('Sign up')
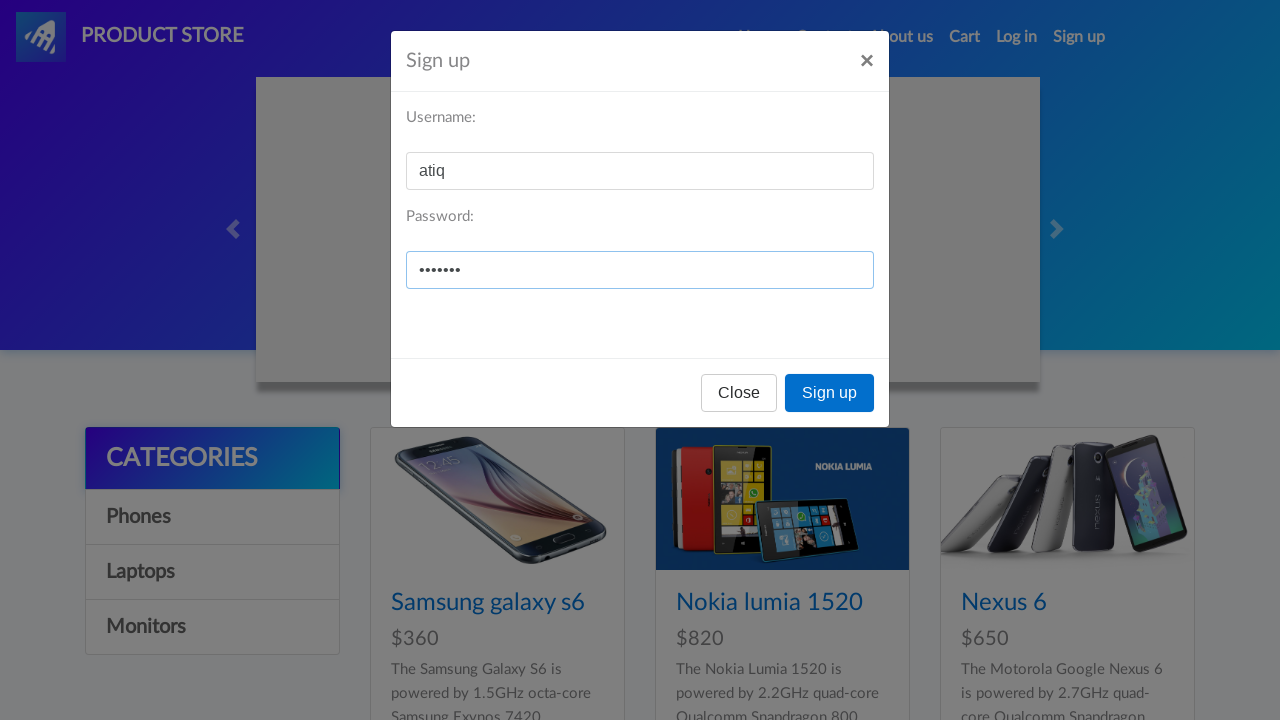

Alert dialog accepted - duplicate user validation error confirmed
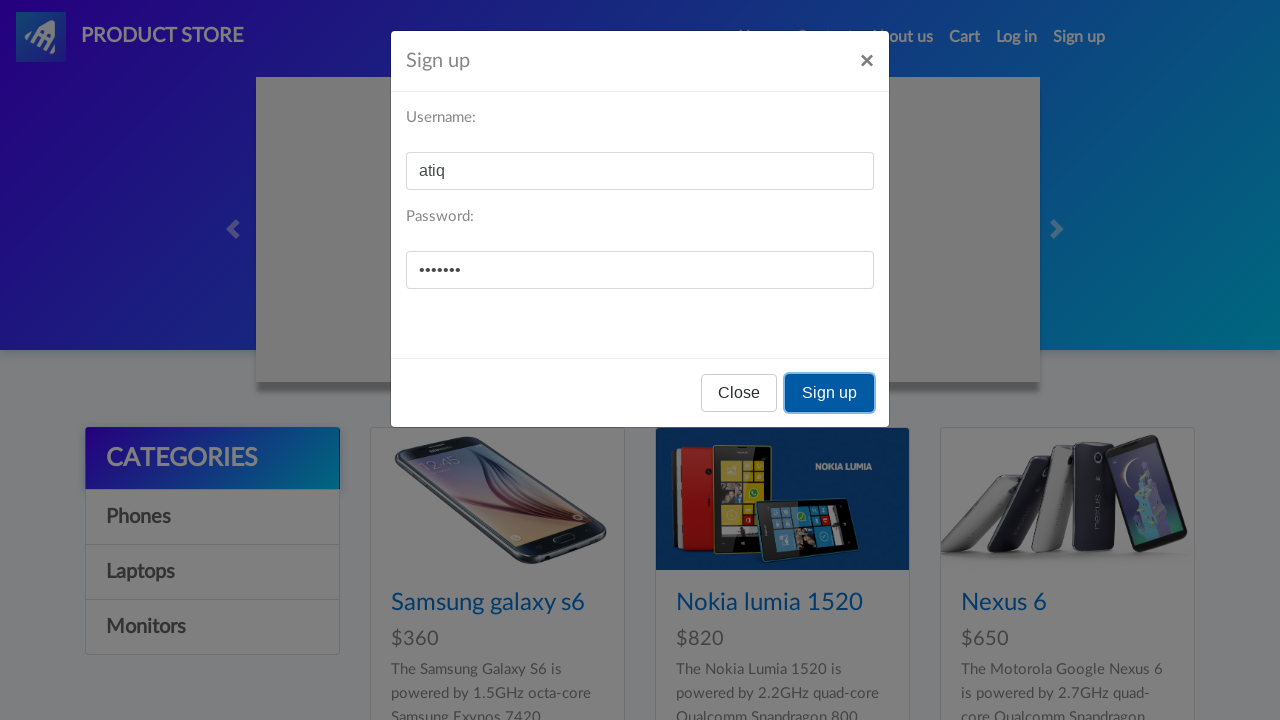

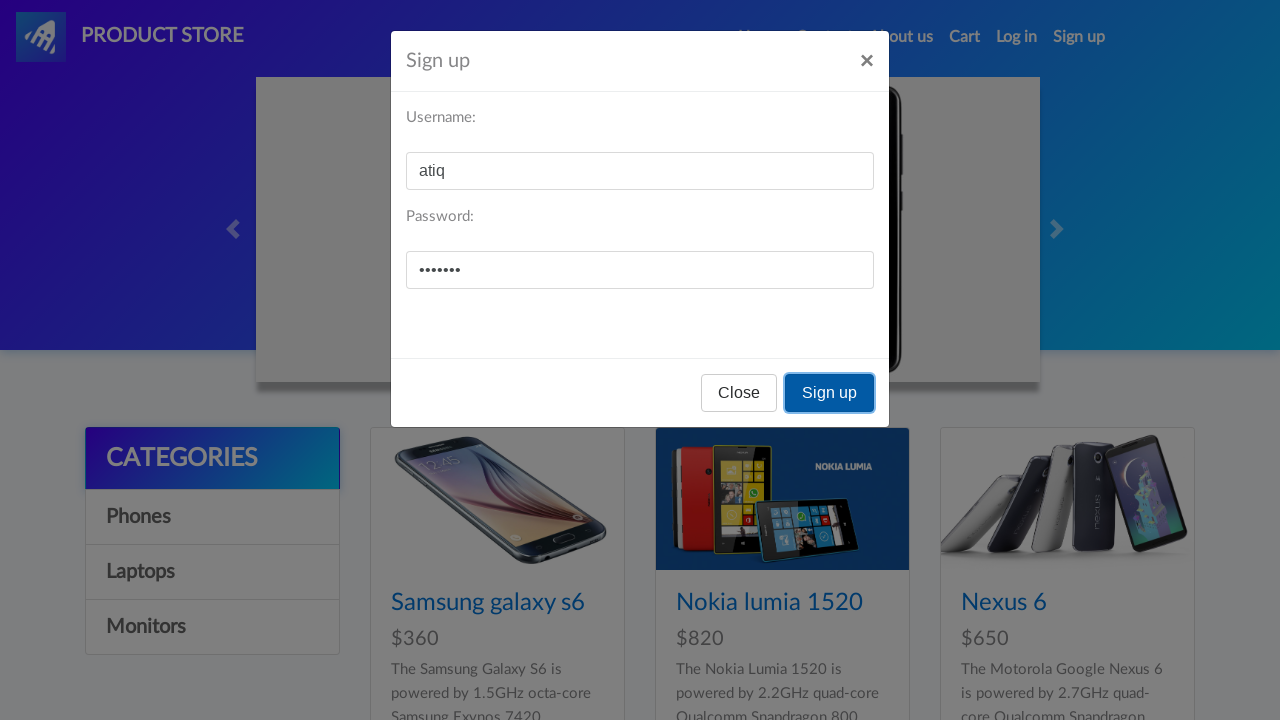